Navigates to LambdaTest homepage and waits for page to load

Starting URL: https://www.lambdatest.com/

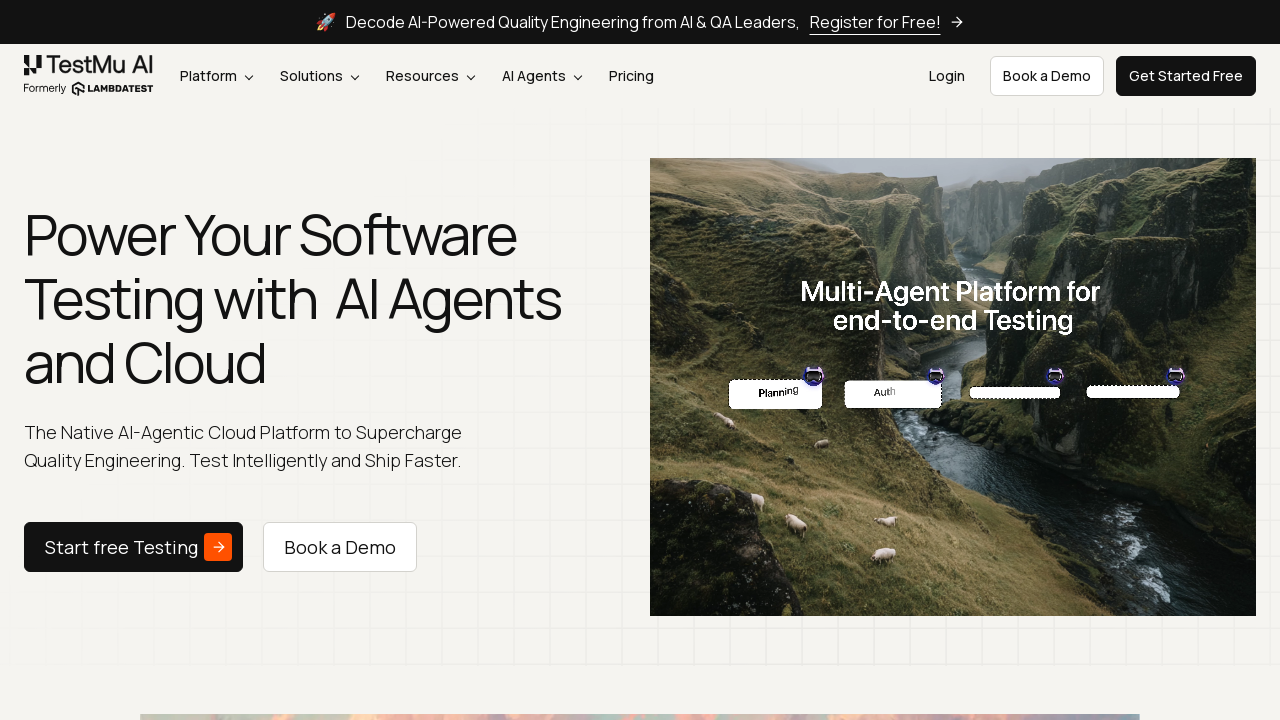

Waited for page DOM to fully load on LambdaTest homepage
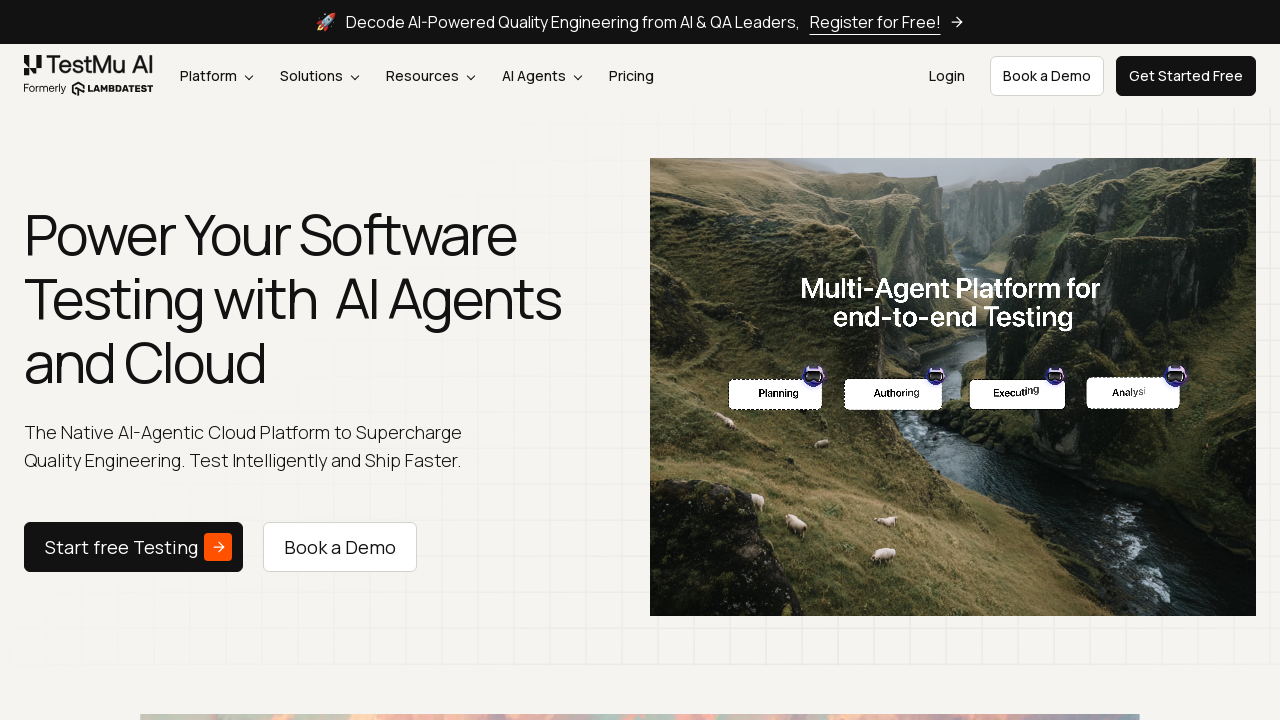

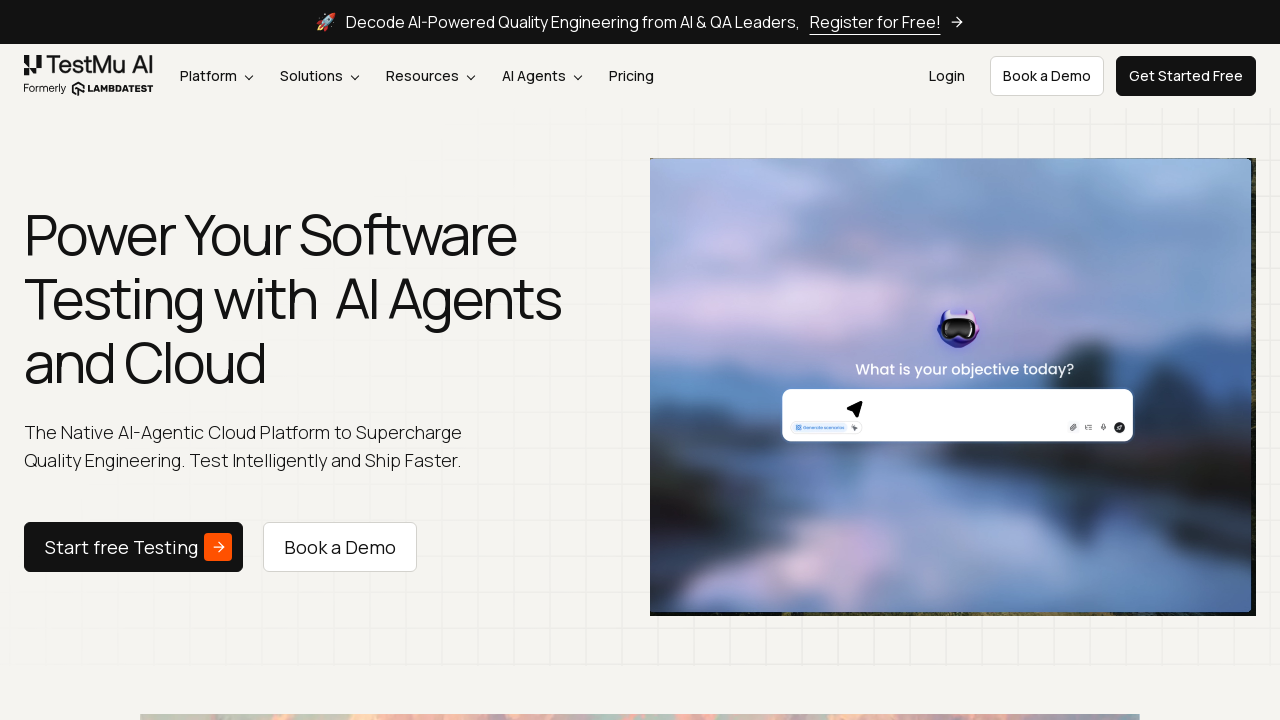